Tests the text input functionality by filling an input box with text and clicking a button that updates its label to match the input text, then verifies the button text changed correctly.

Starting URL: http://www.uitestingplayground.com/textinput

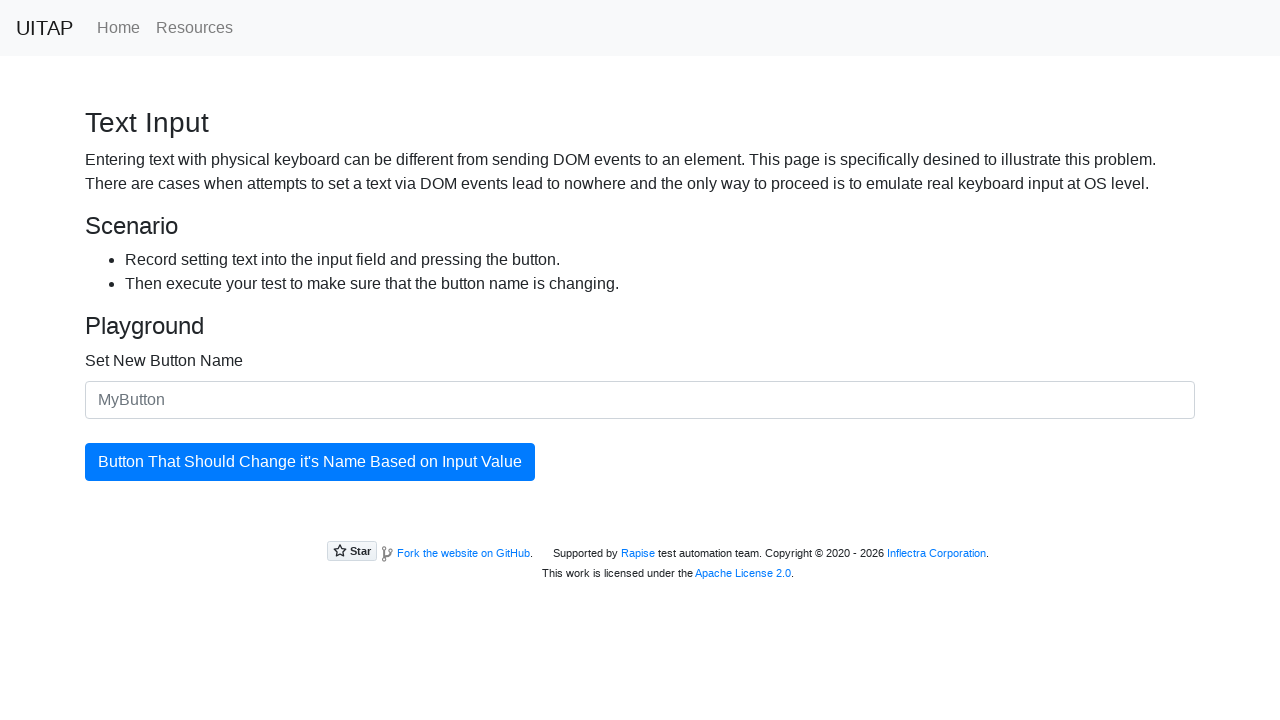

Filled input box with 'The Best Button' on #newButtonName
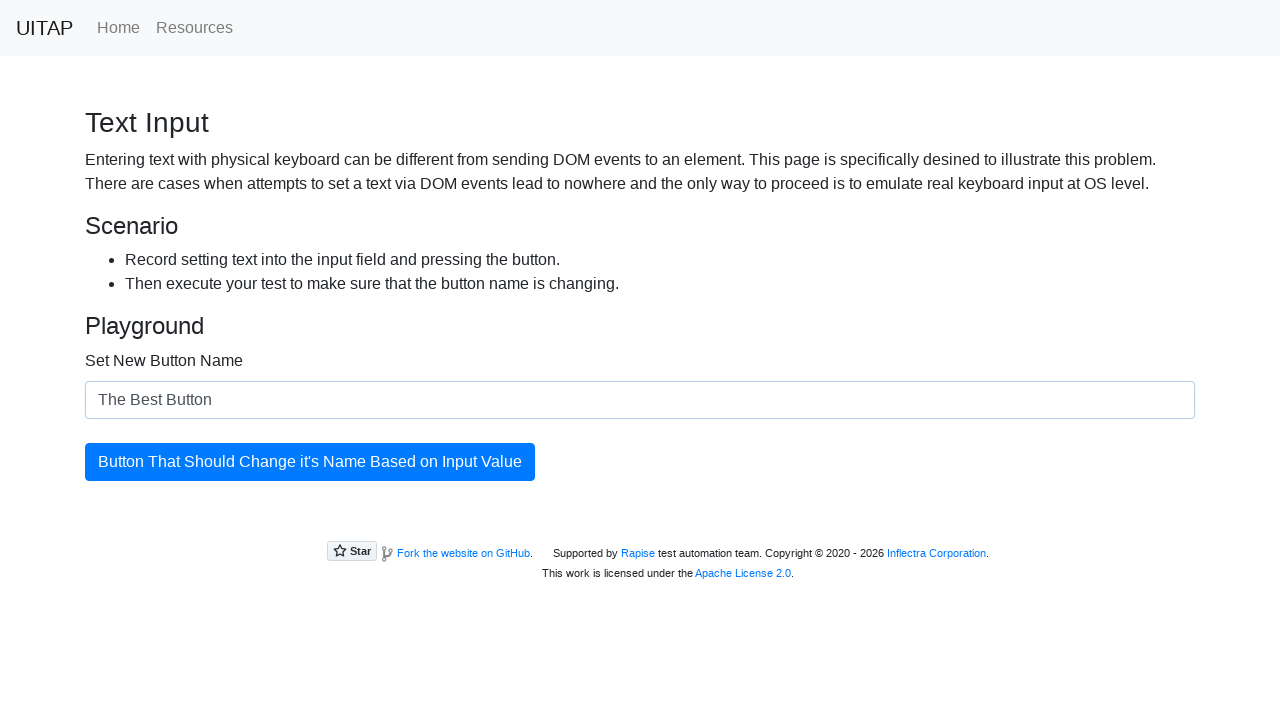

Clicked the updating button at (310, 462) on #updatingButton
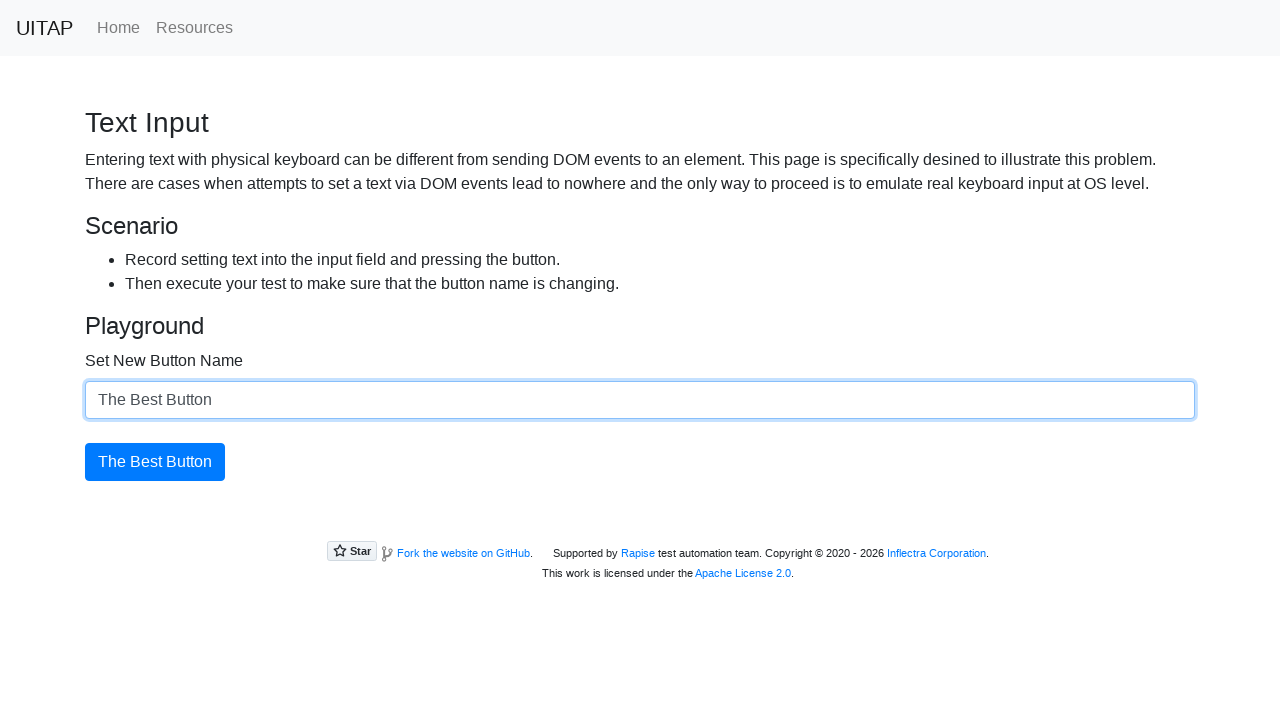

Verified button text changed to 'The Best Button'
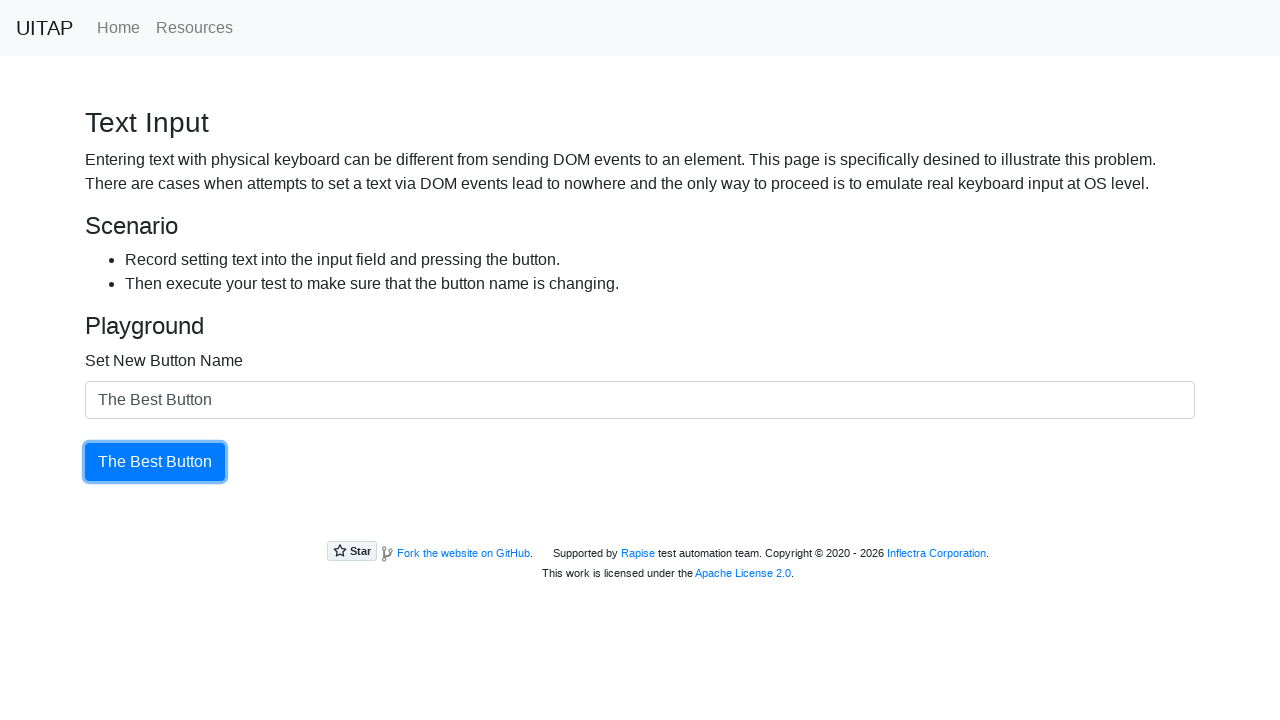

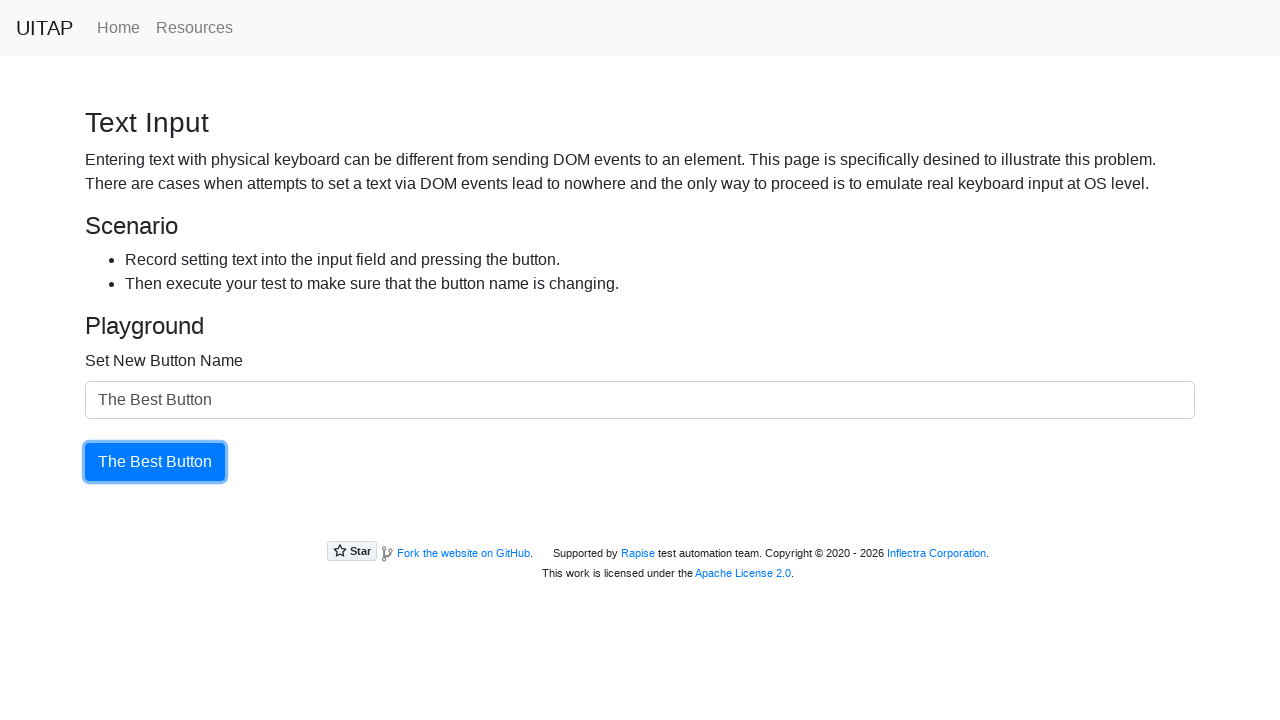